Tests JavaScript confirm dialog by clicking the confirm button and dismissing it

Starting URL: https://the-internet.herokuapp.com/javascript_alerts

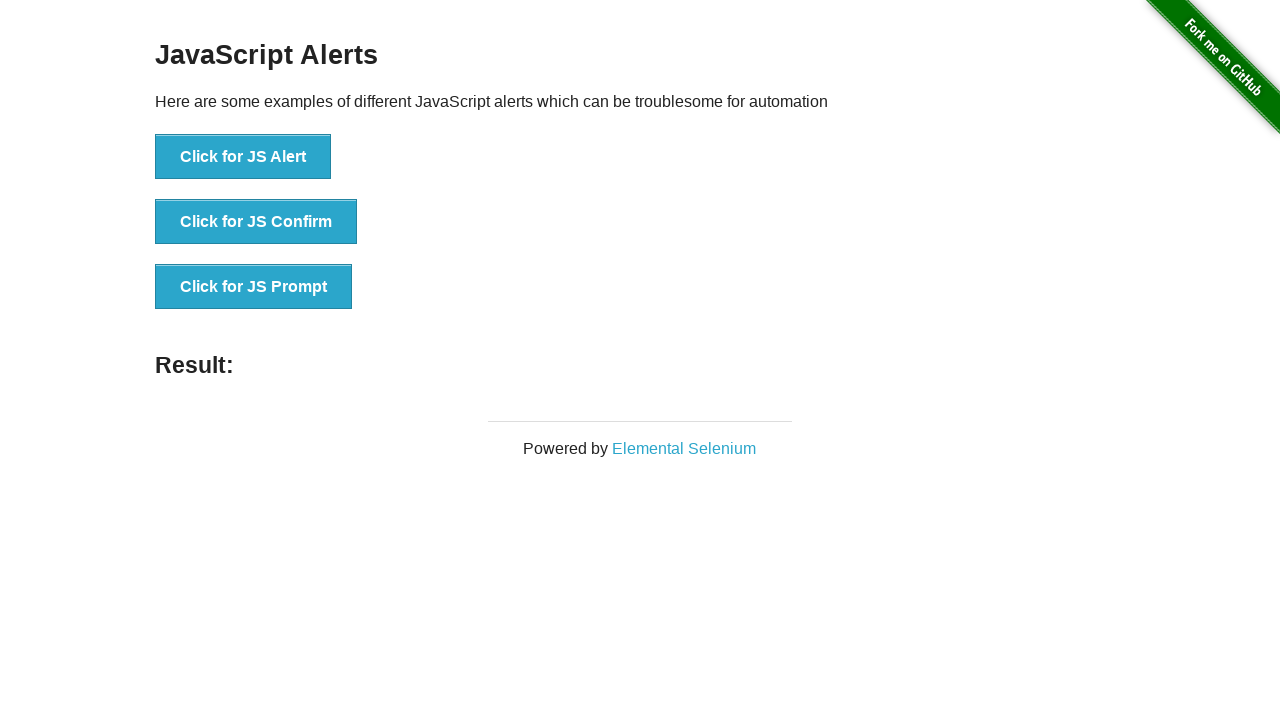

Clicked the JS Confirm button at (256, 222) on button[onclick='jsConfirm()']
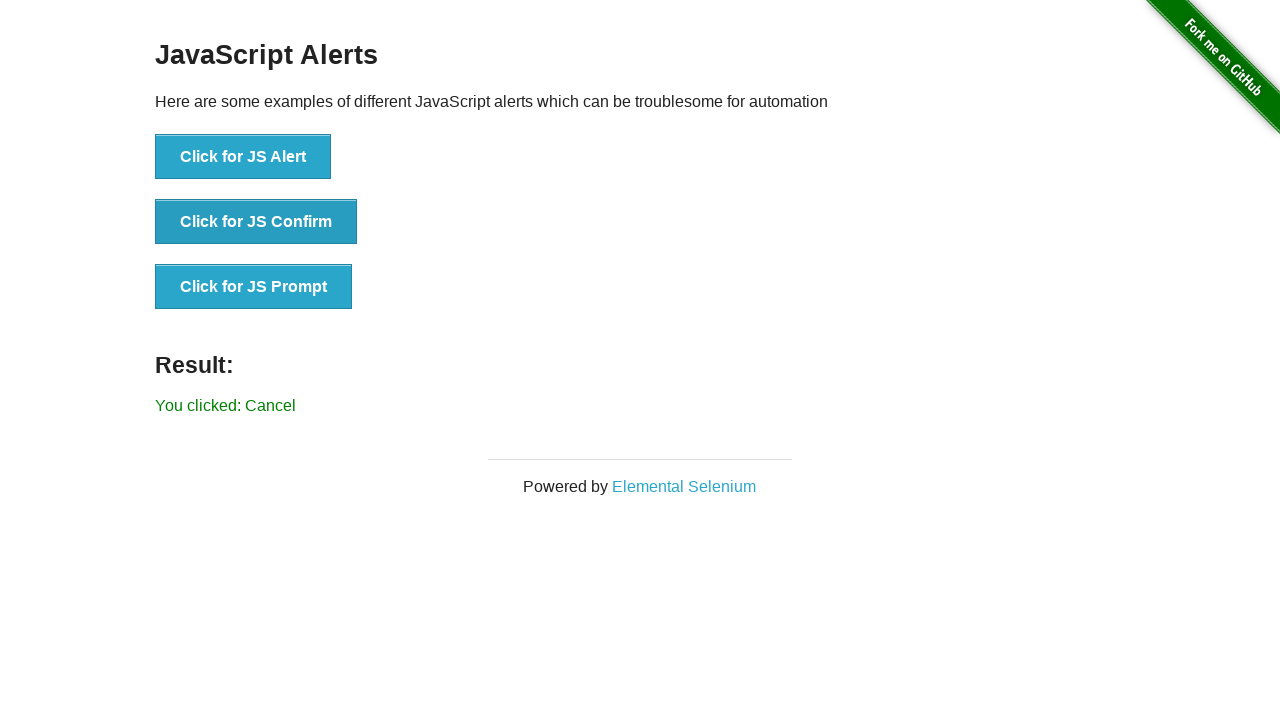

Set up dialog handler to dismiss the confirm dialog
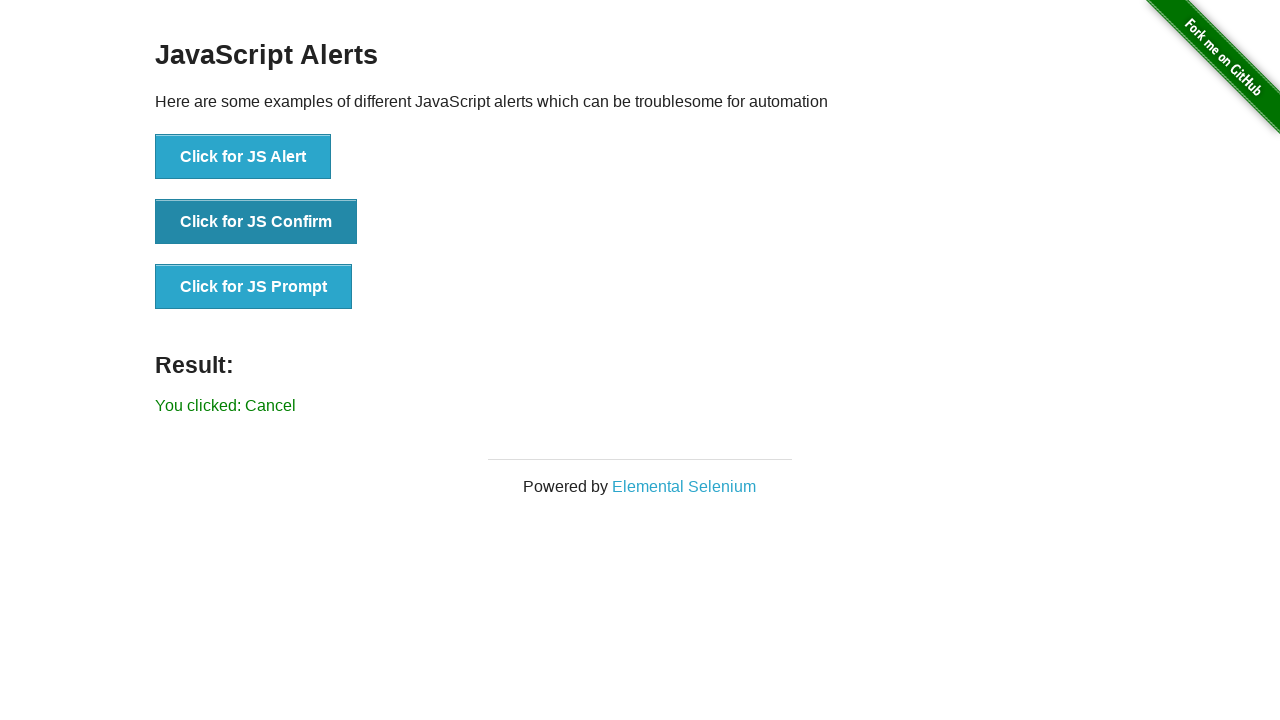

Verified result message shows 'You clicked: Cancel'
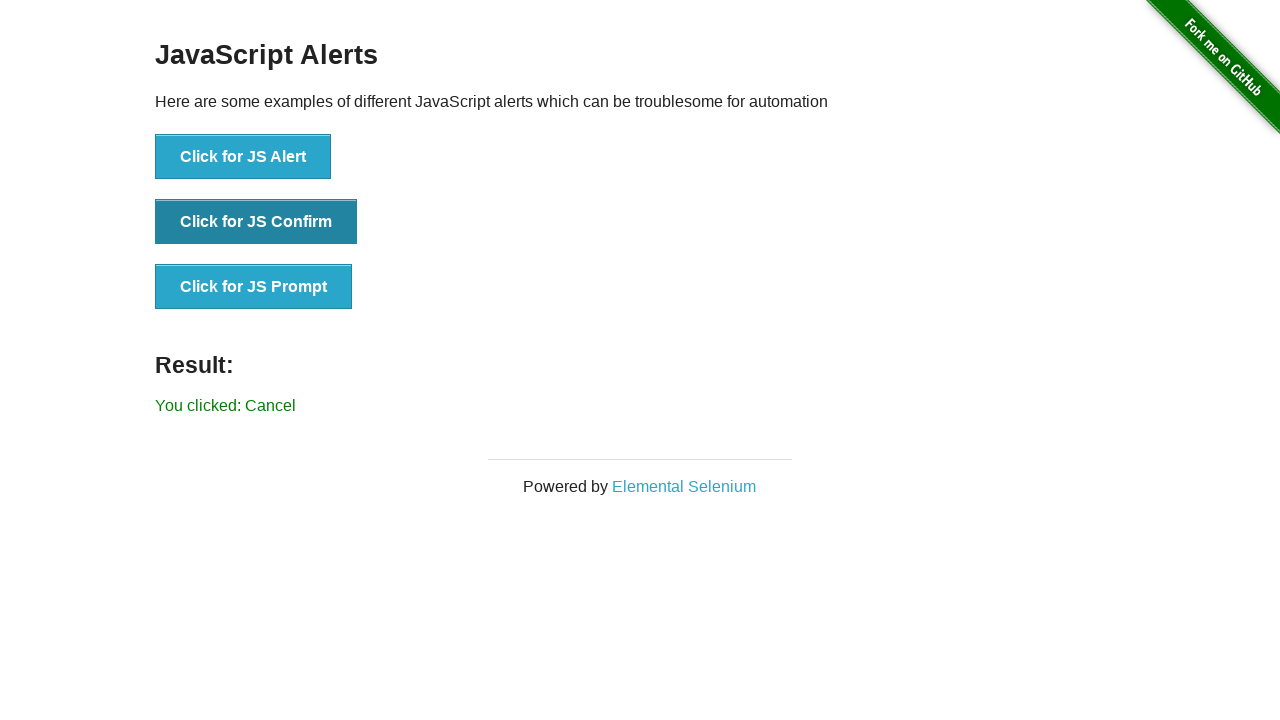

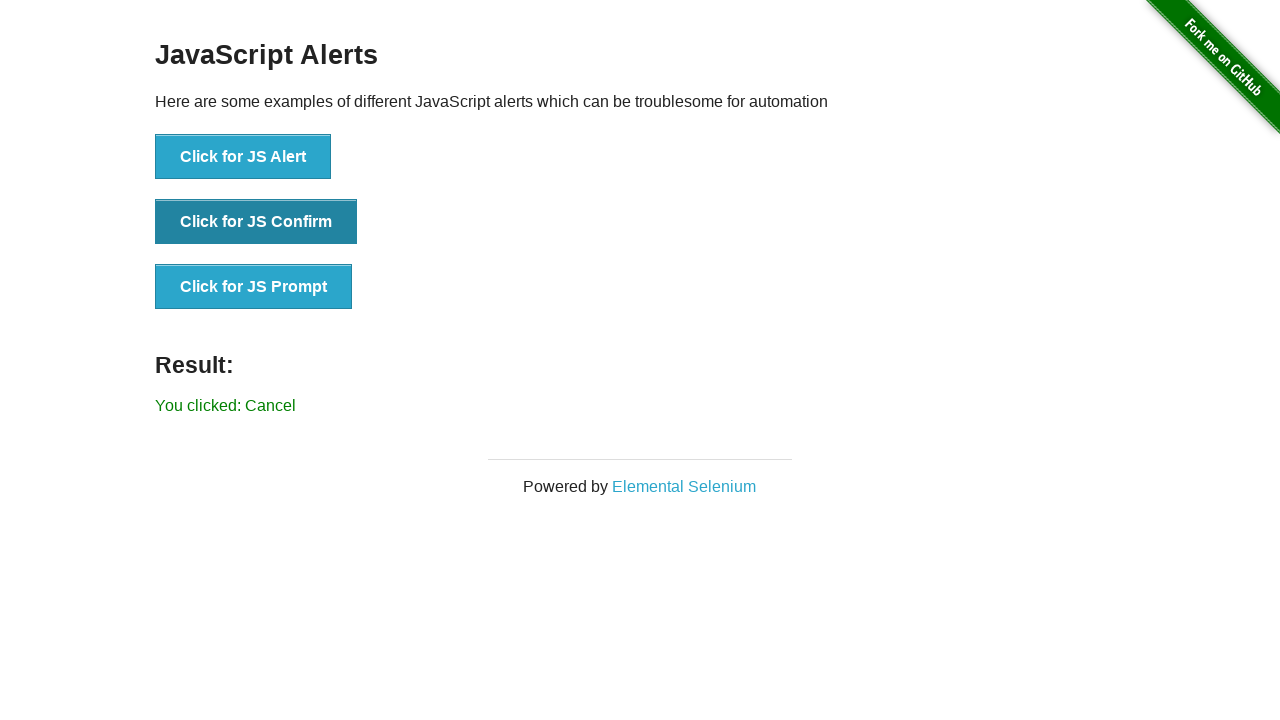